Tests a basic form demo page by first entering text in a single input field and verifying the display, then entering two numbers in sum fields and verifying the calculated total is displayed correctly.

Starting URL: https://syntaxprojects.com/basic-first-form-demo.php

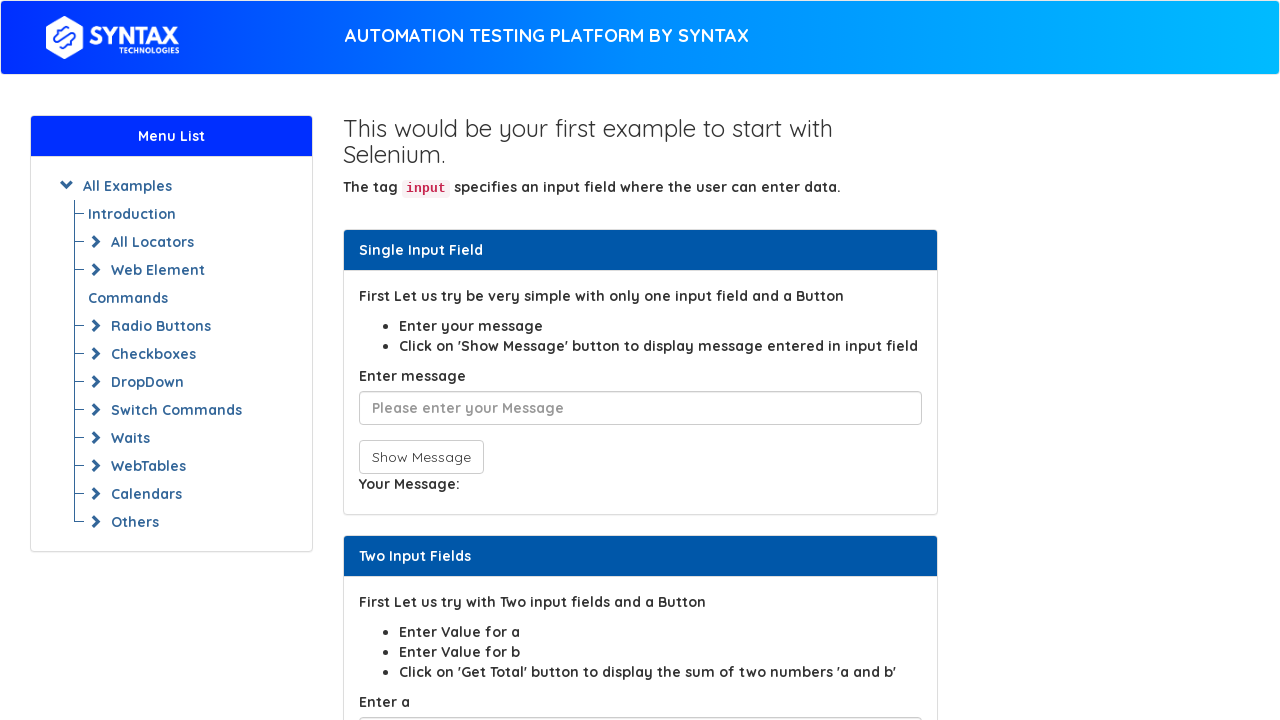

Filled text input field with 'Hello World Test' on input
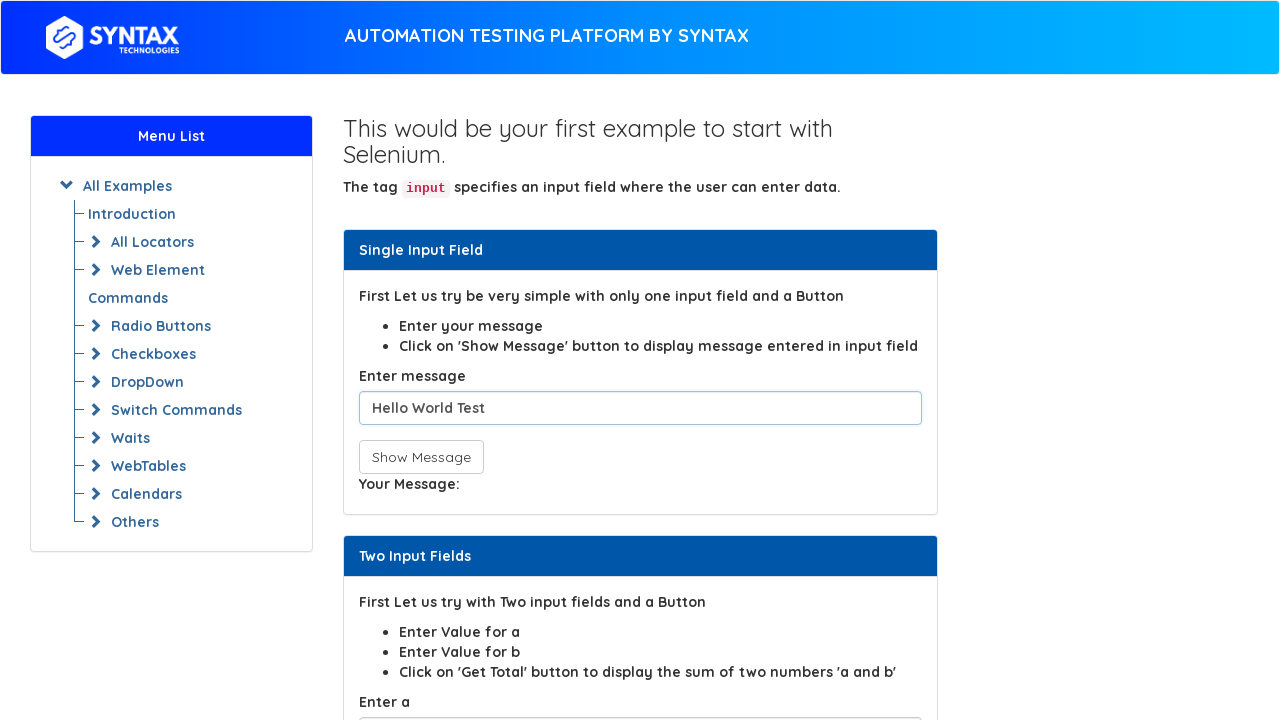

Clicked show message button at (421, 457) on button
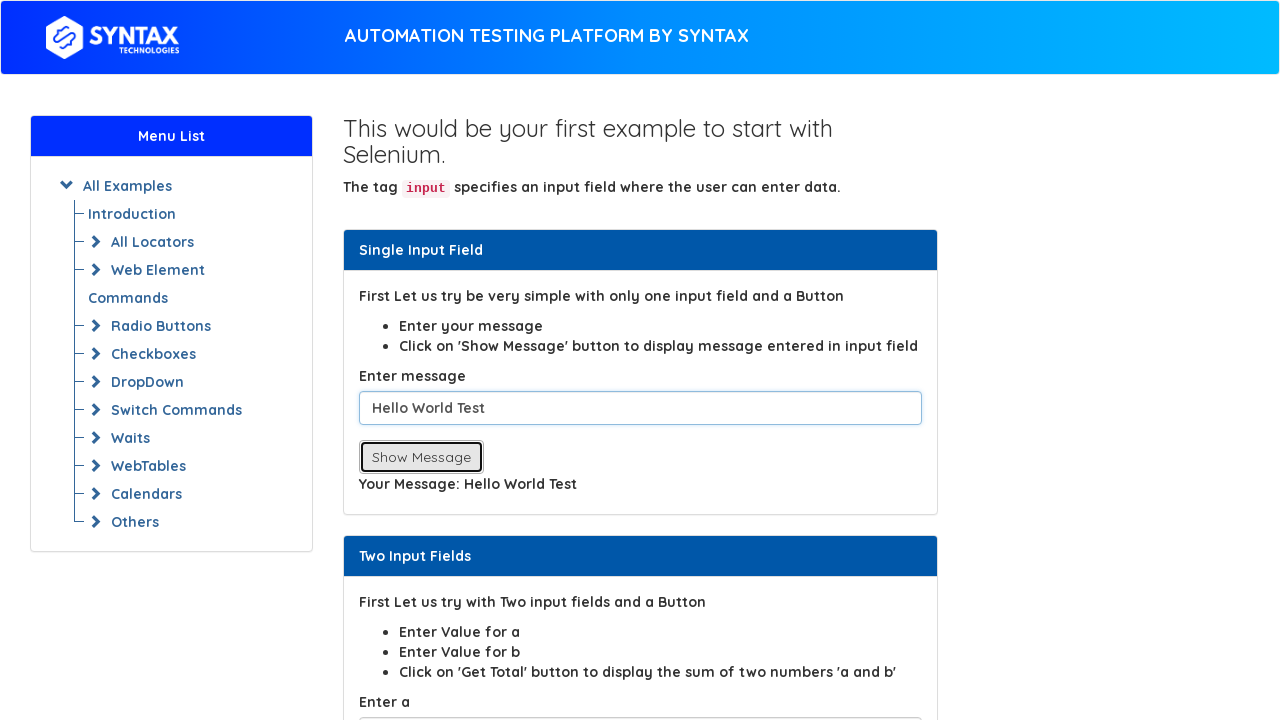

Display element appeared with entered text
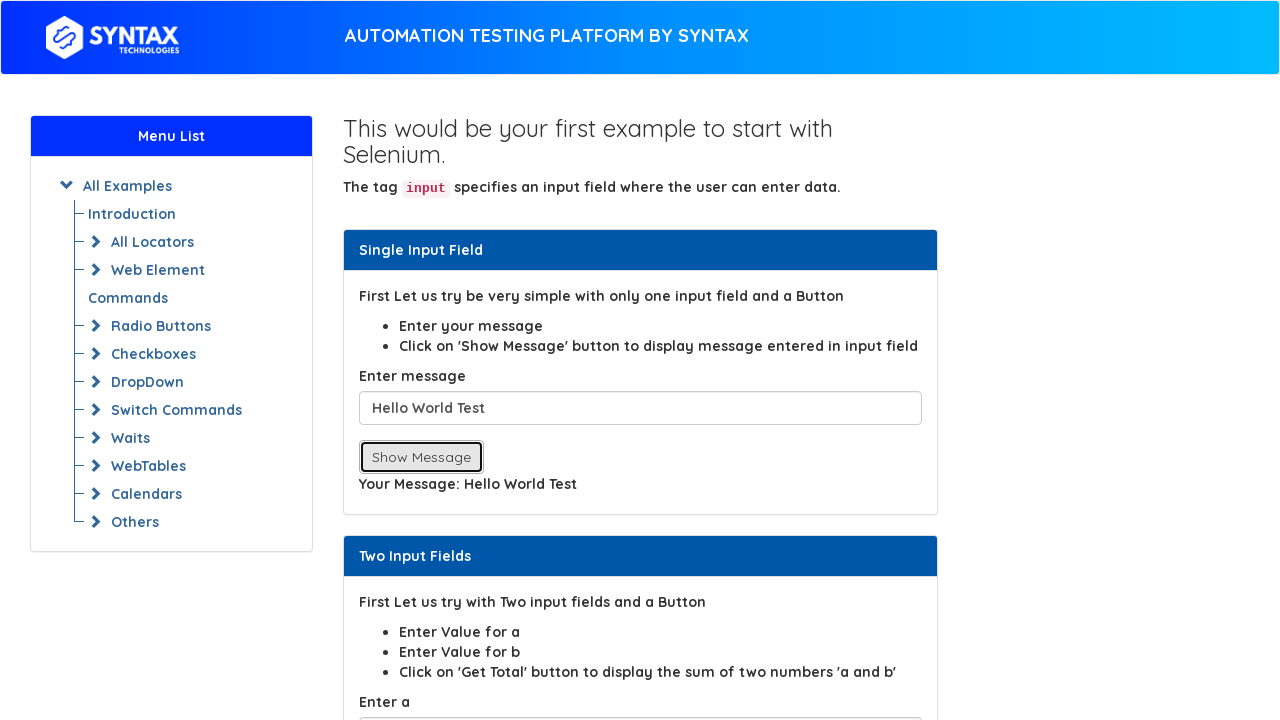

Filled first sum field with value '7' on input[id='sum1'][placeholder='Enter value']
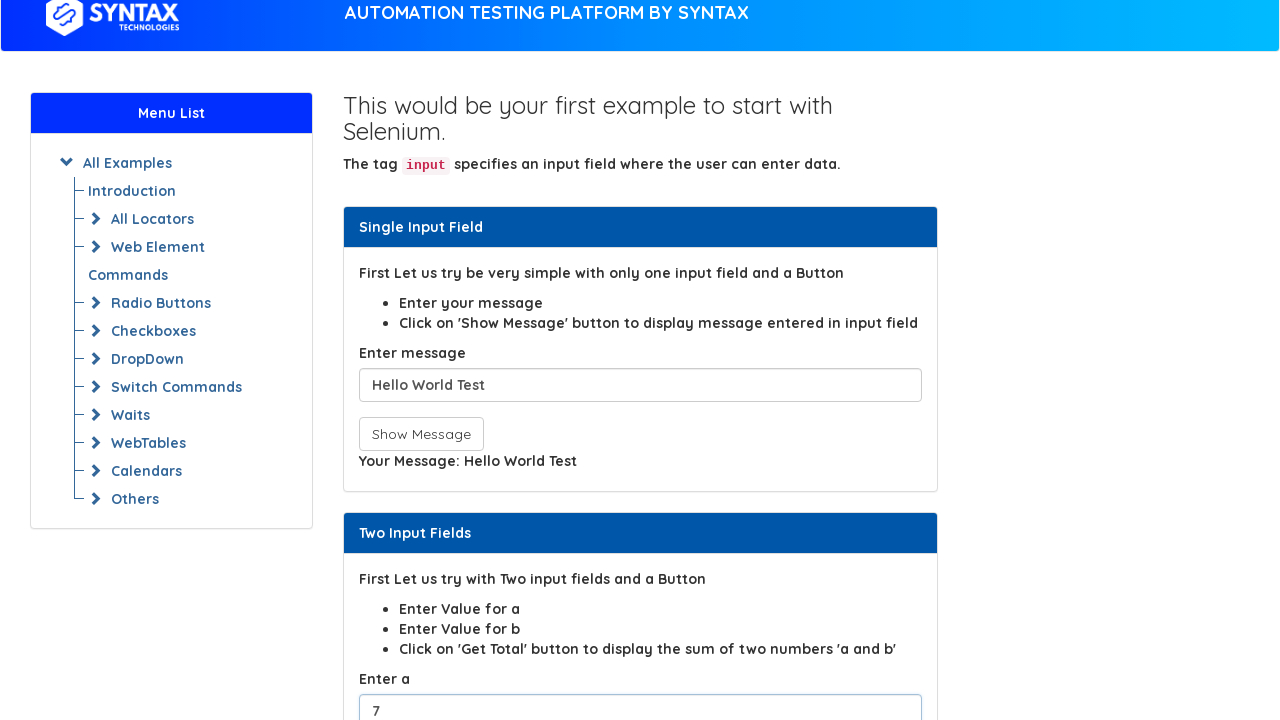

Filled second sum field with value '15' on input[id='sum2'][placeholder='Enter value']
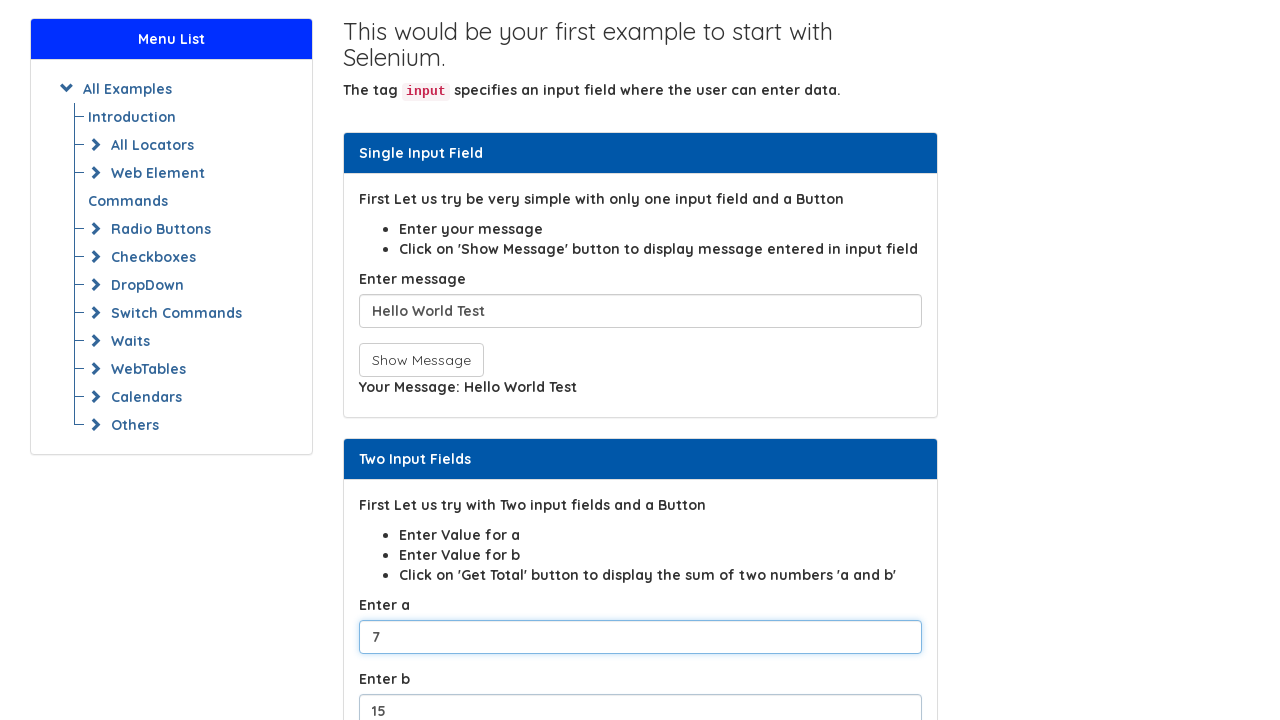

Clicked get total button to calculate sum at (402, 360) on button[onclick='return total()']
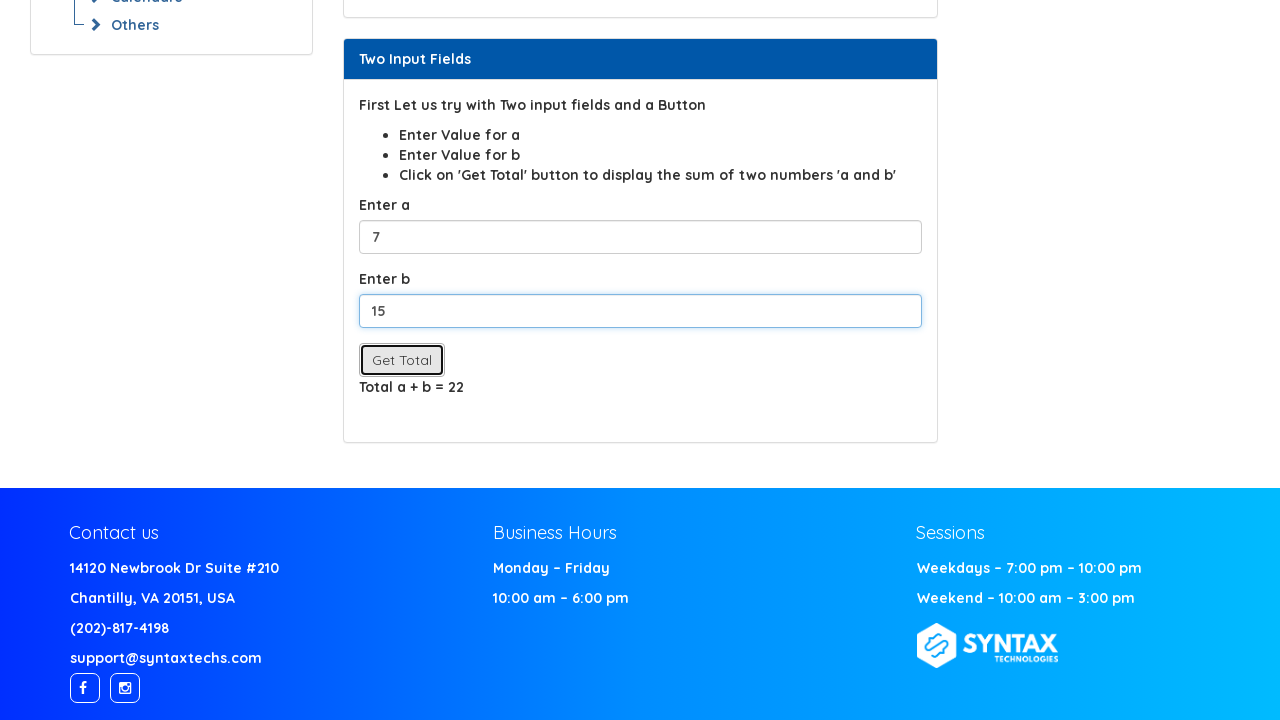

Total calculation result (22) displayed successfully
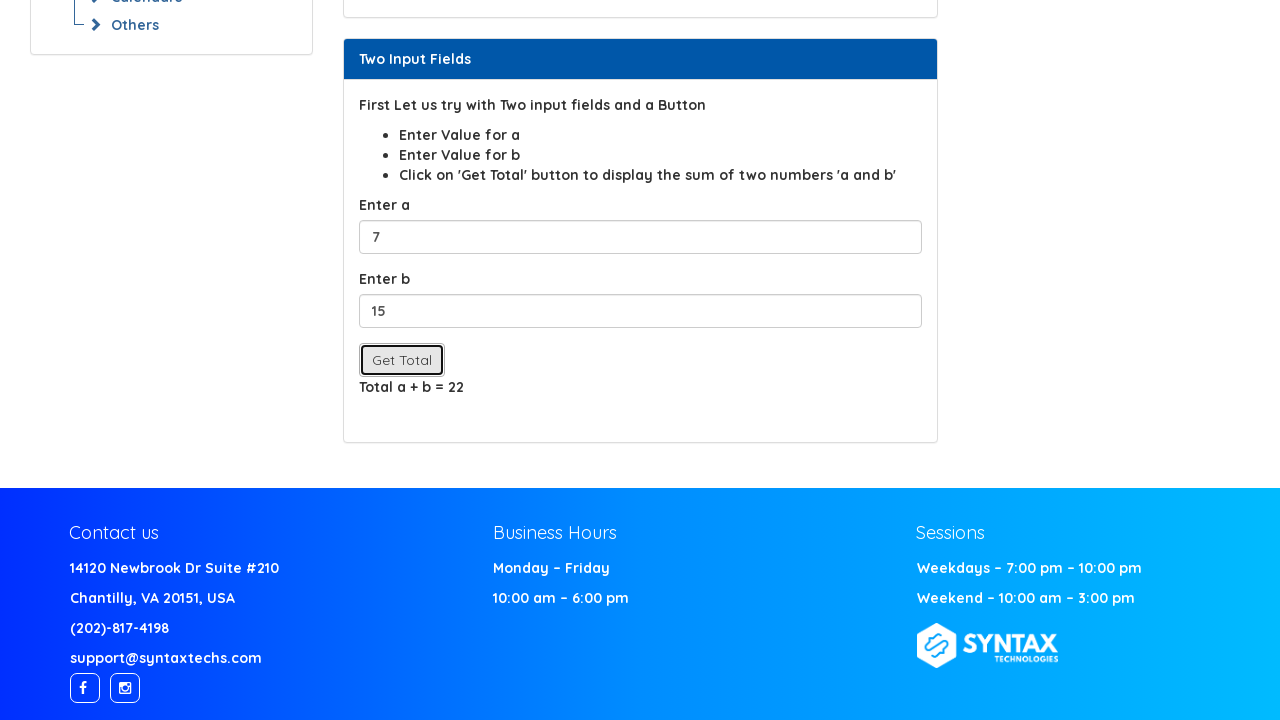

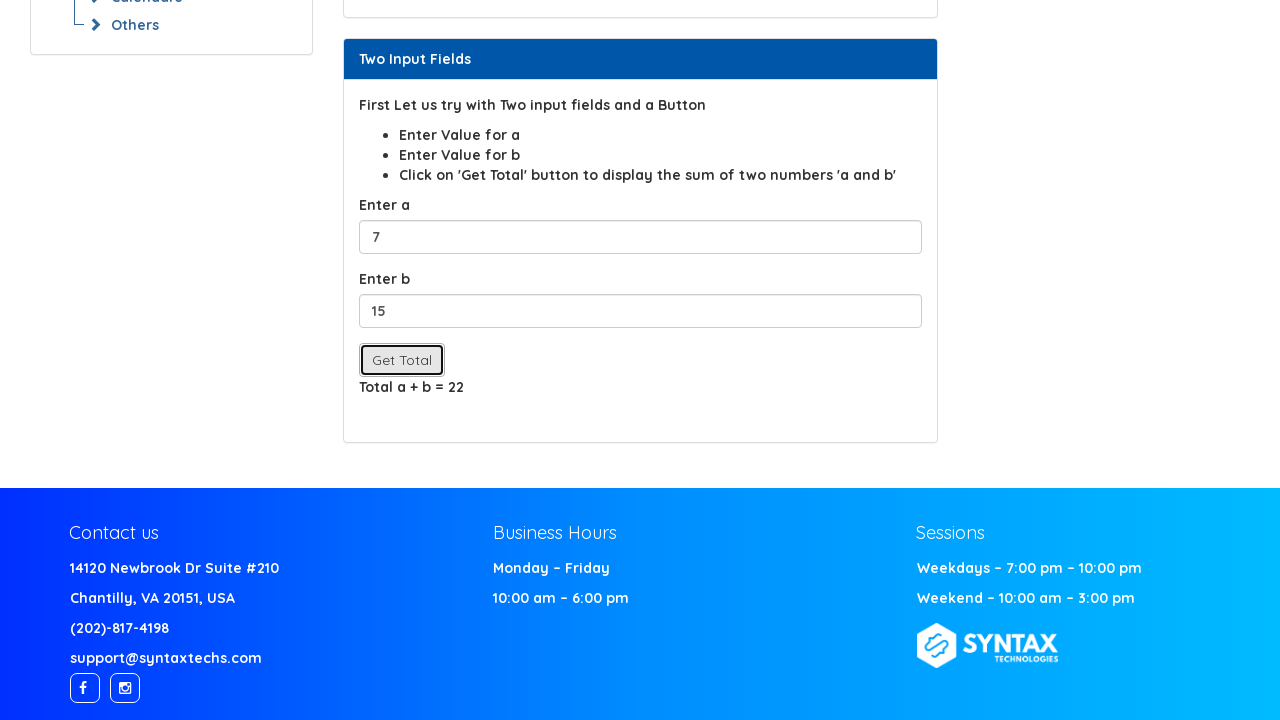